Tests tab opening functionality by clicking buttons that open new browser tabs and switching between them

Starting URL: https://v1.training-support.net/selenium/tab-opener

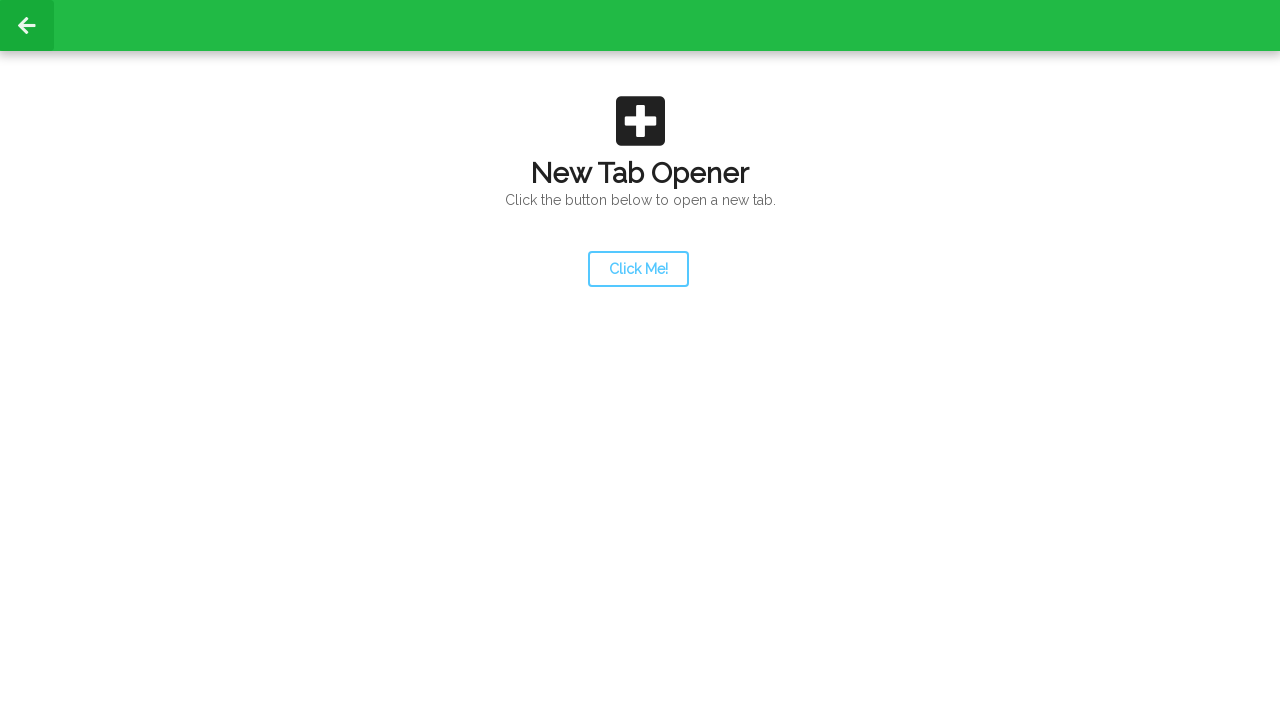

Clicked launcher button to open first new tab at (638, 269) on #launcher
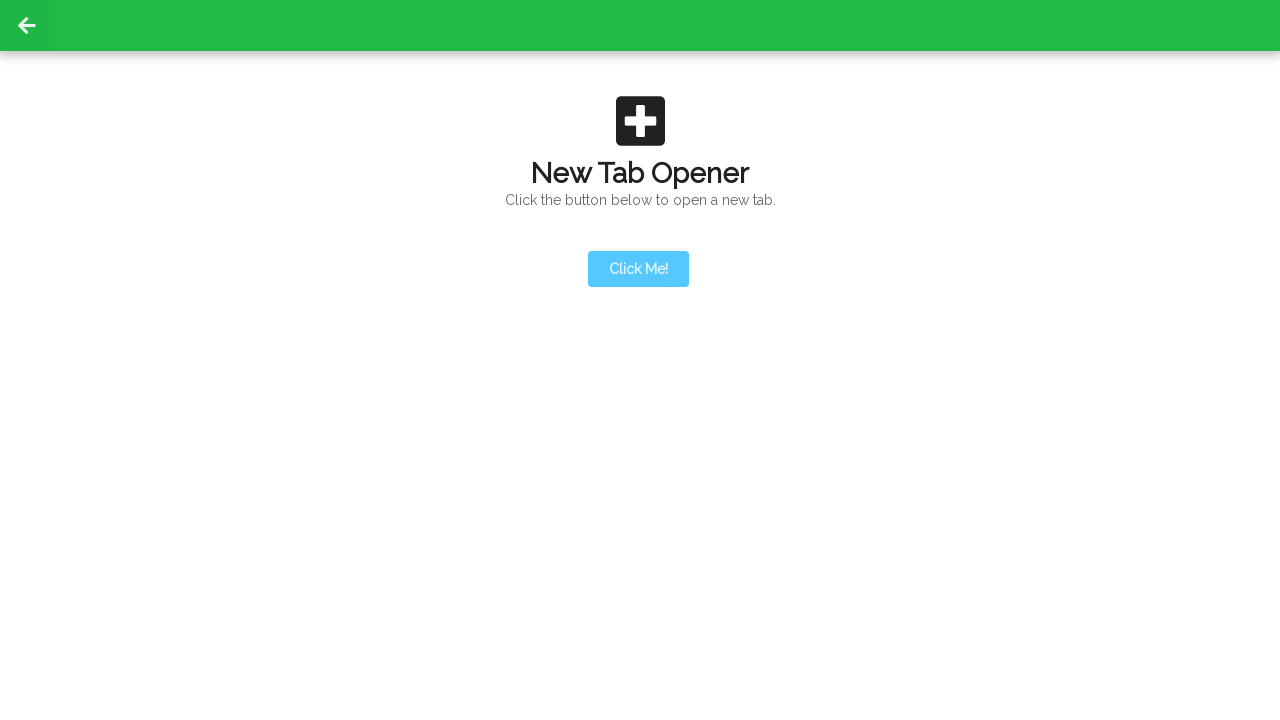

Waited 1 second for new tab to open
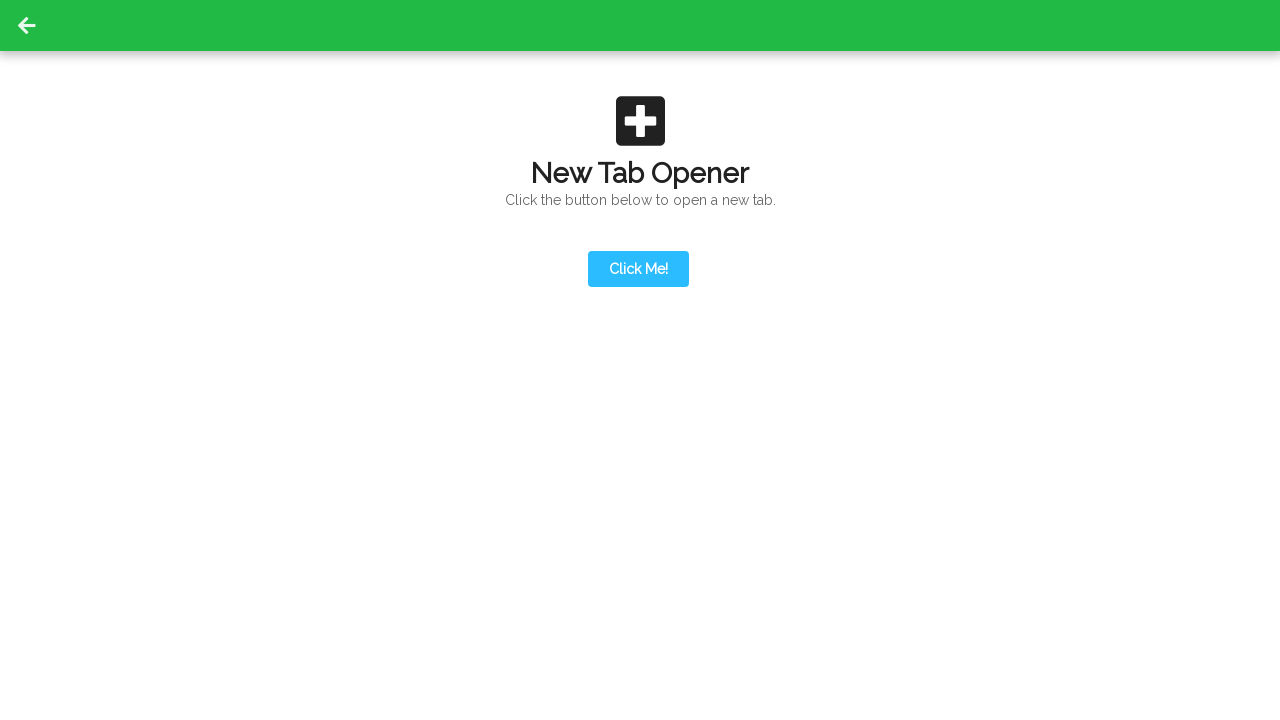

Retrieved all pages/tabs from context
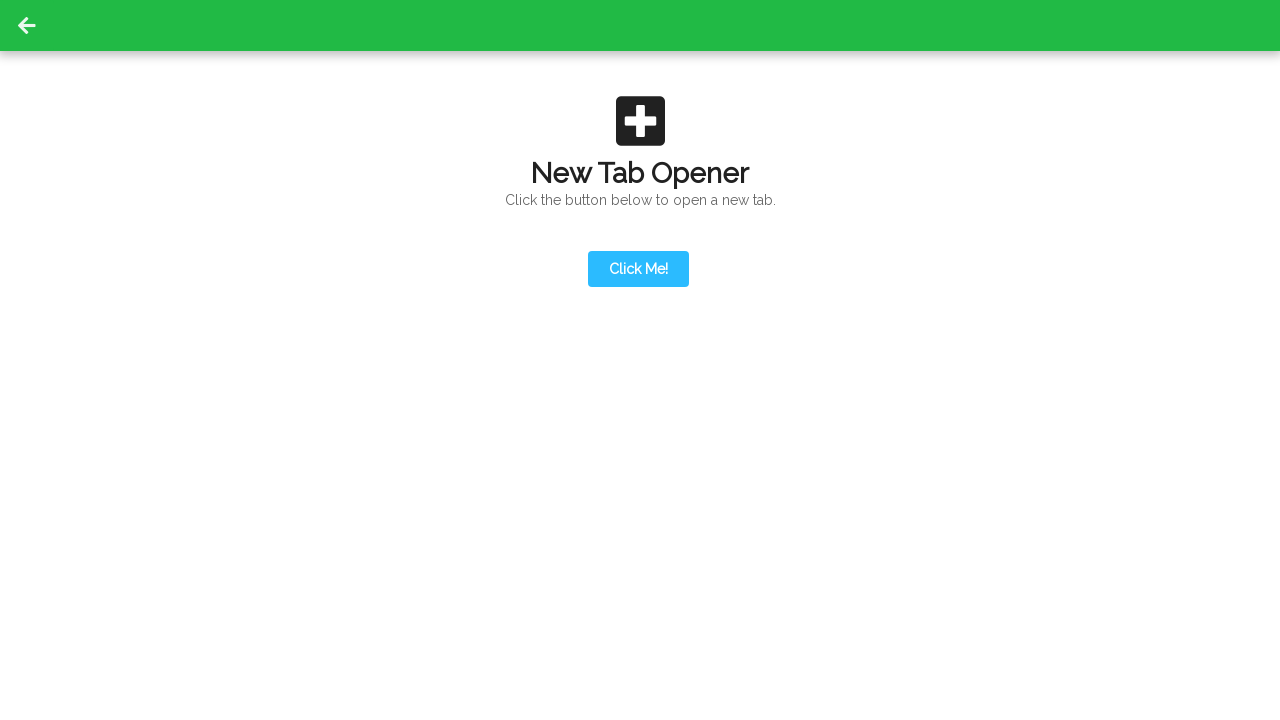

Switched to newly opened tab
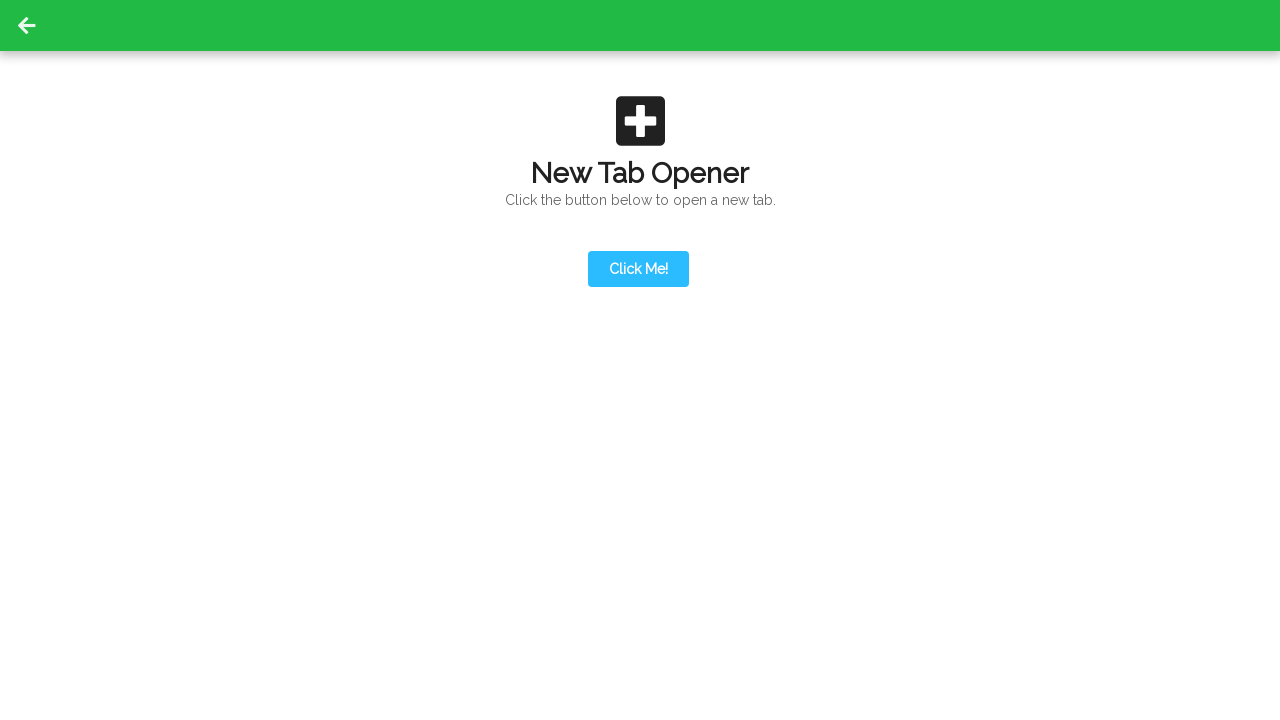

Action button became visible in new tab
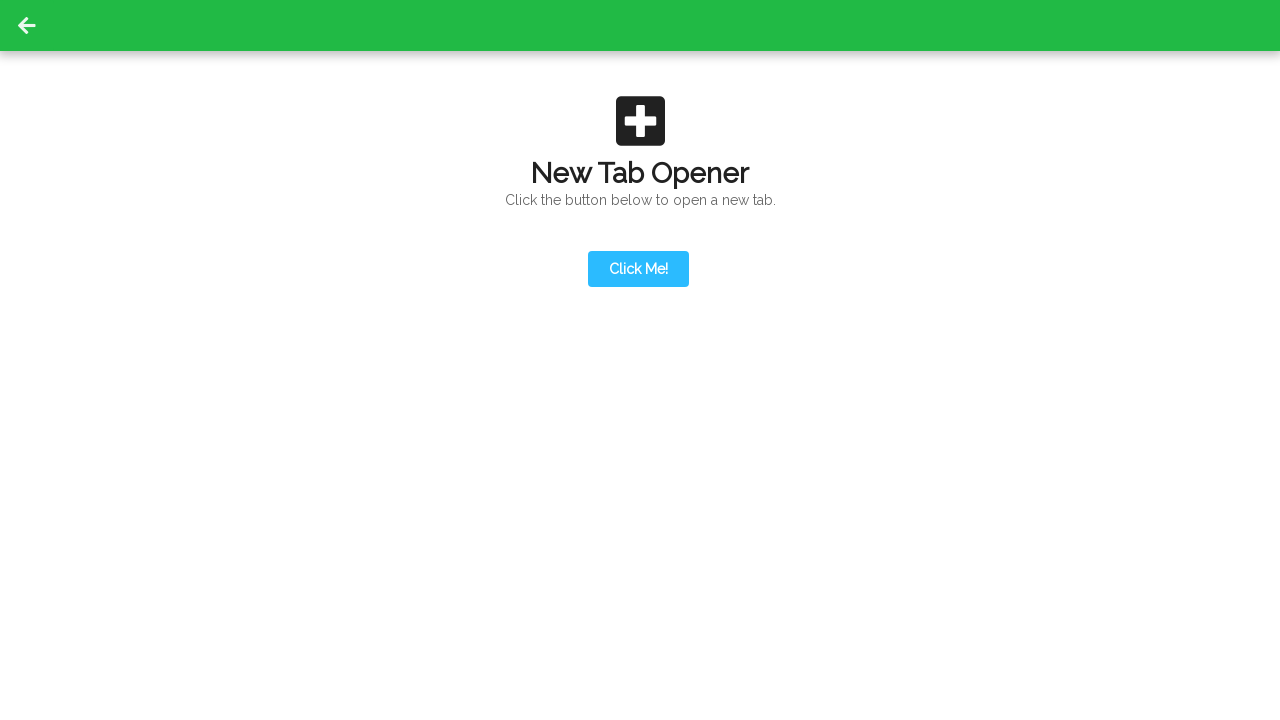

Clicked action button to open another tab at (638, 190) on #actionButton
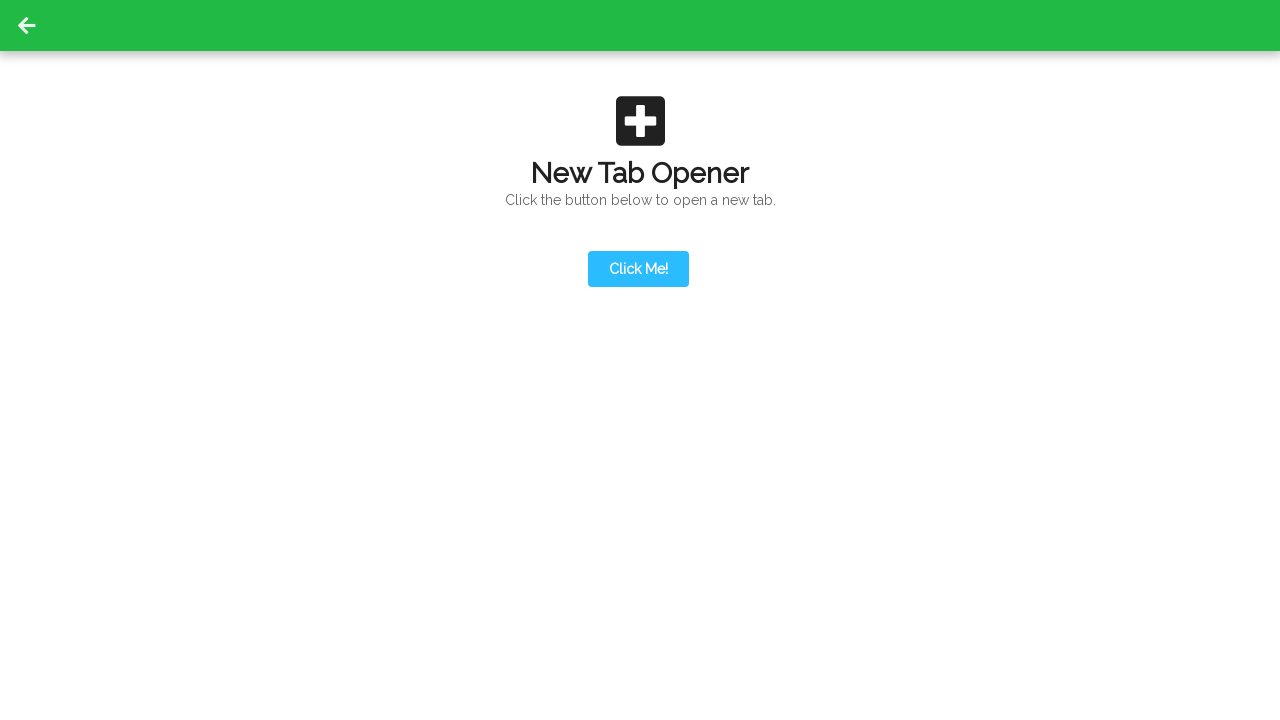

Waited 1 second for third tab to open
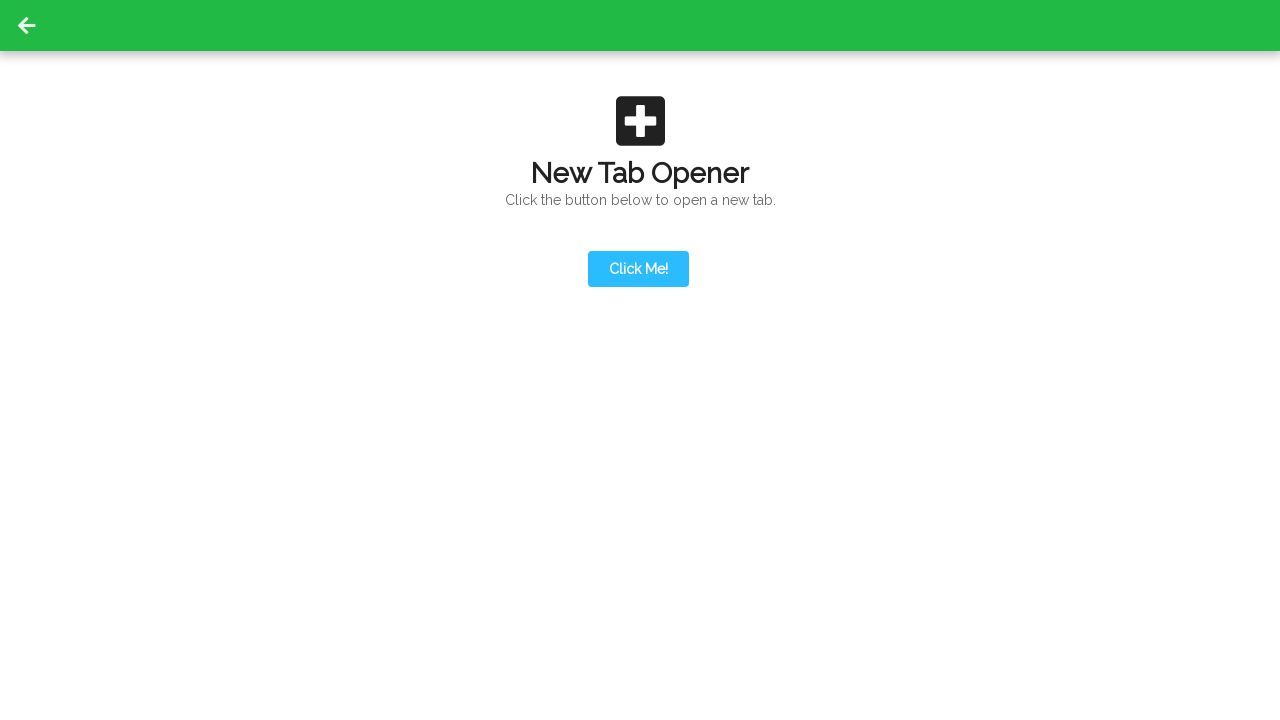

Retrieved all pages/tabs again from context
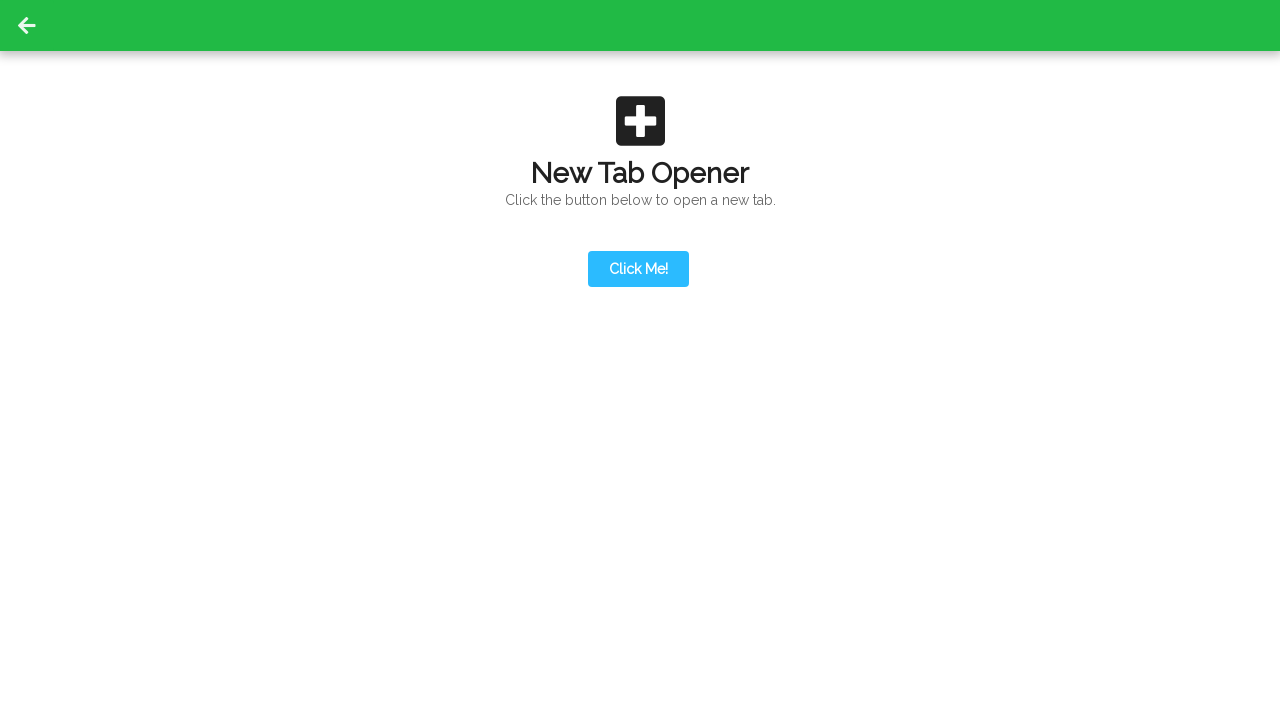

Switched to newest/third tab
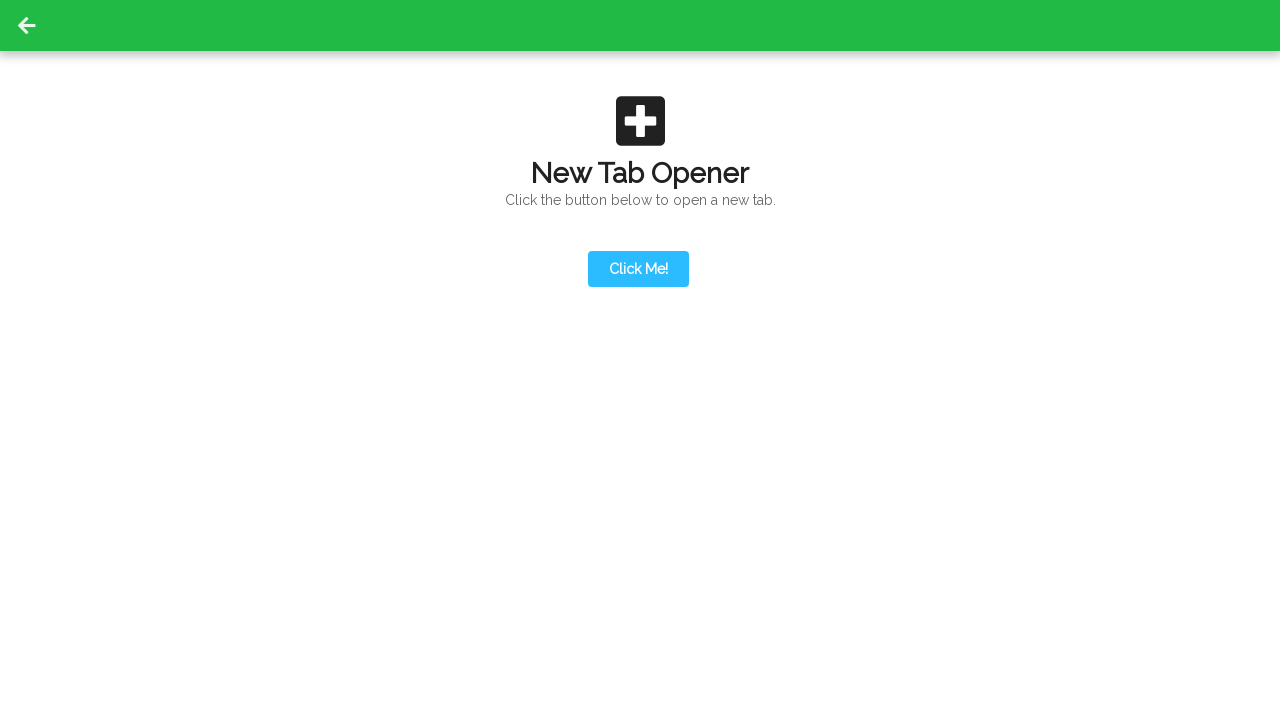

Content became visible in newest tab
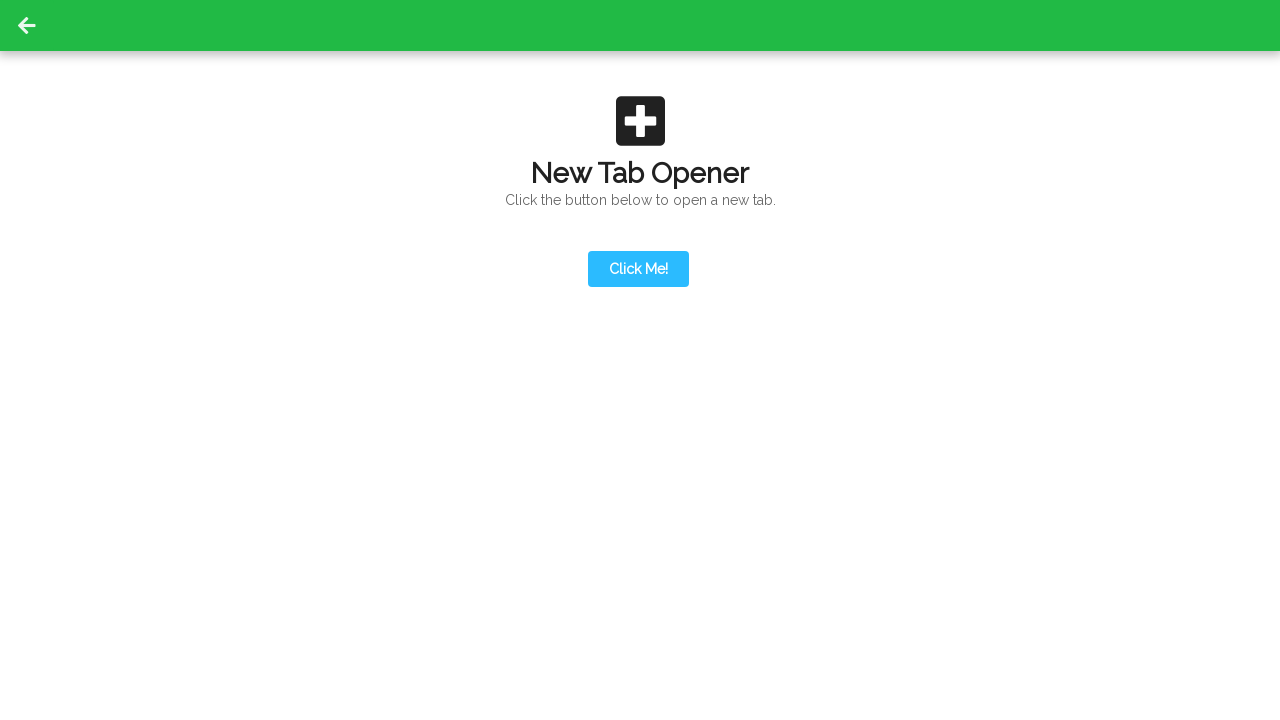

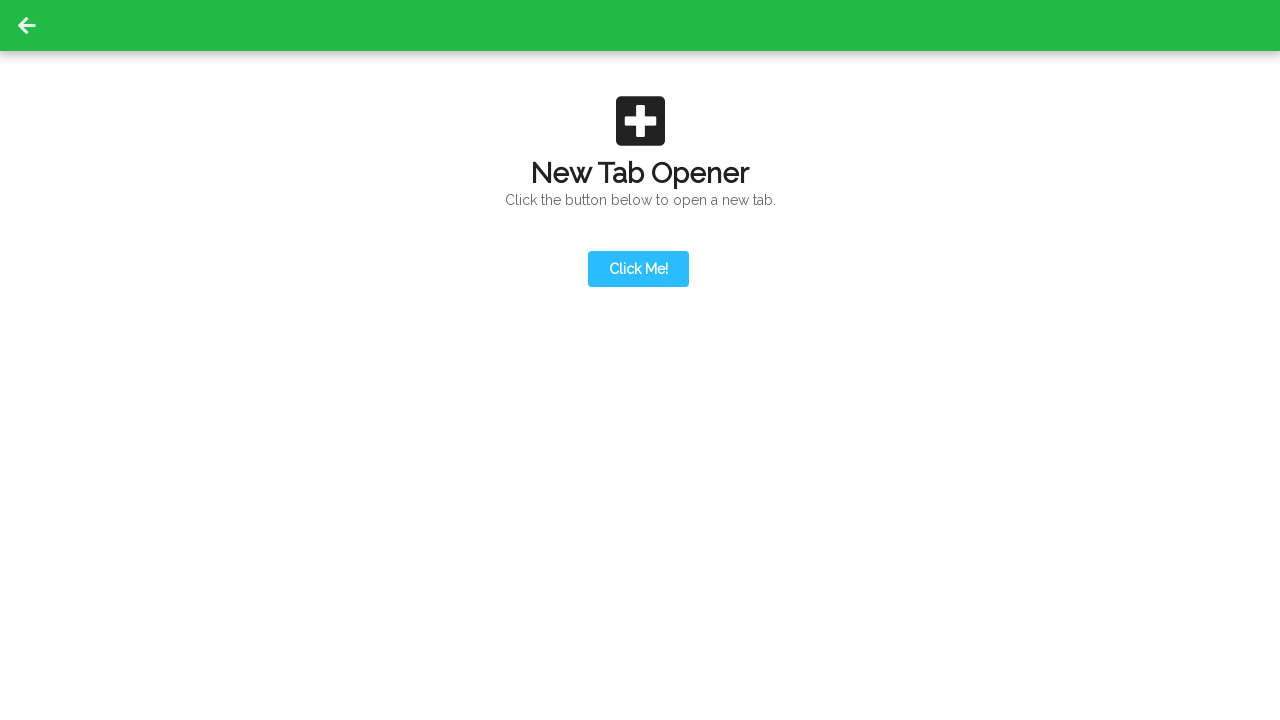